Tests successful contact form submission by filling all mandatory fields and verifying the success message is displayed.

Starting URL: https://jupiter.cloud.planittesting.com

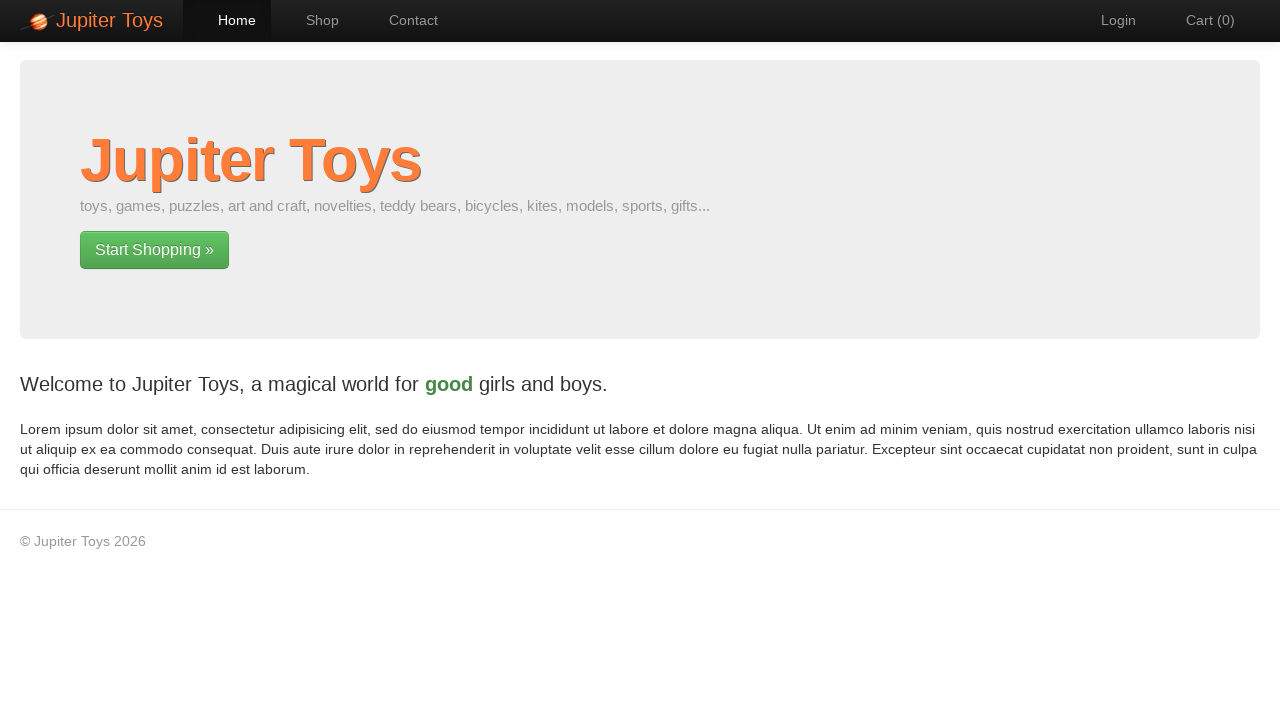

Clicked Contact link to navigate to contact form page at (404, 20) on text=Contact
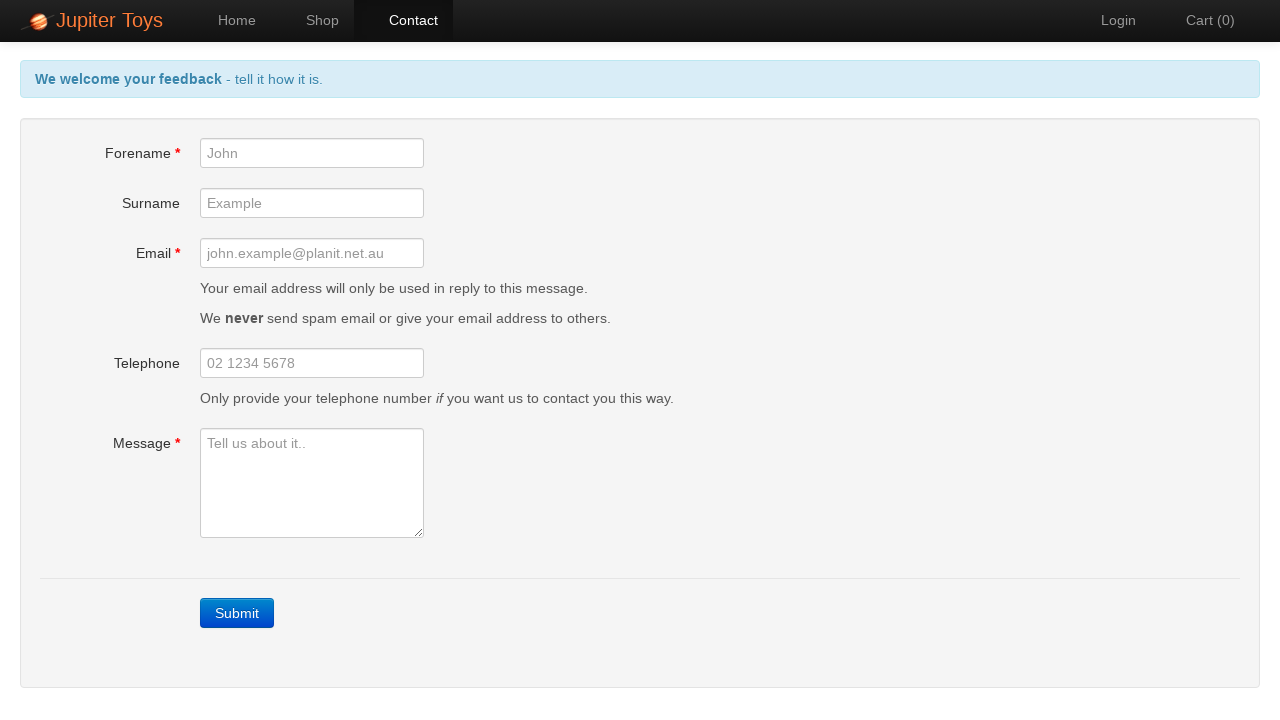

Filled forename field with 'Sarah' on #forename
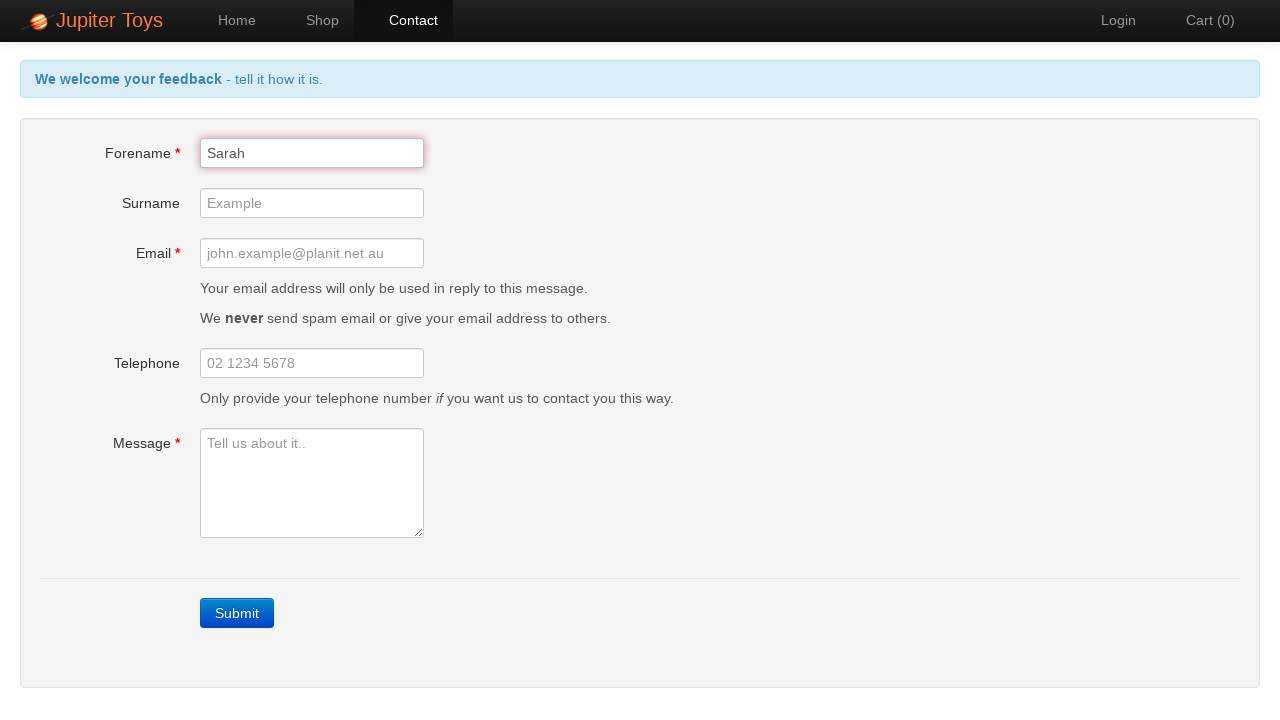

Filled email field with 'sarah@example.com' on #email
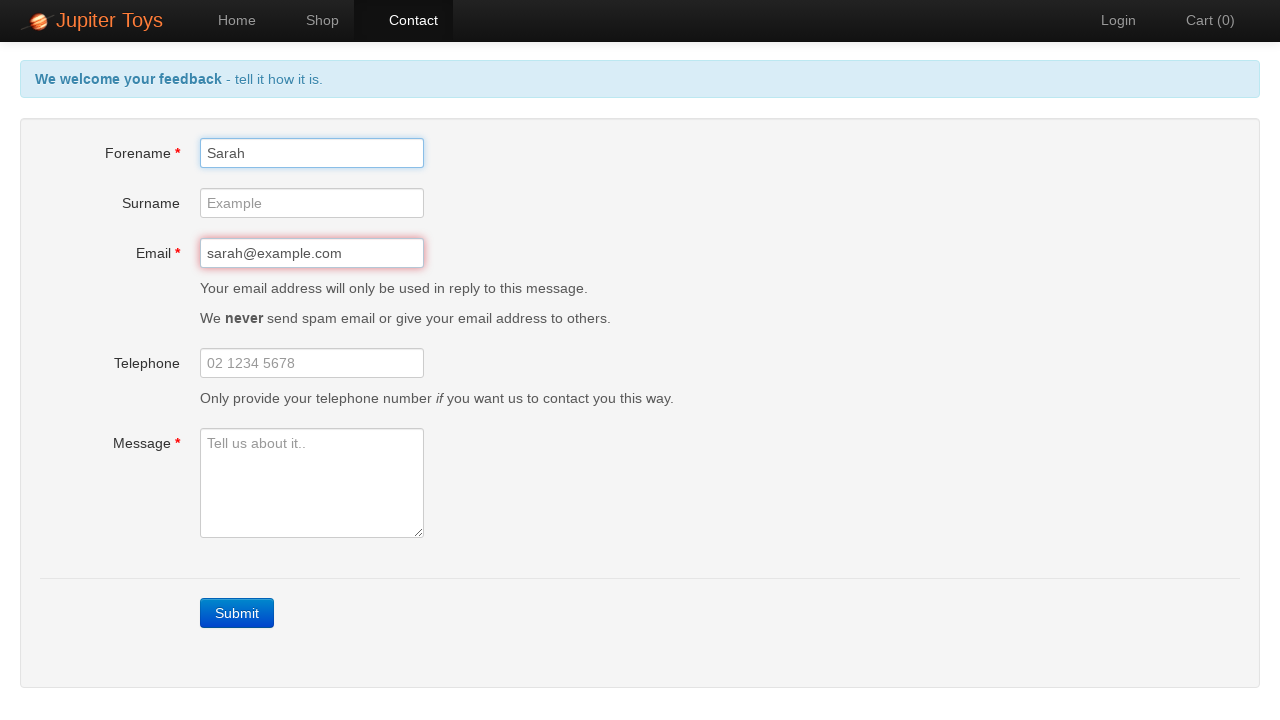

Filled message field with test message on #message
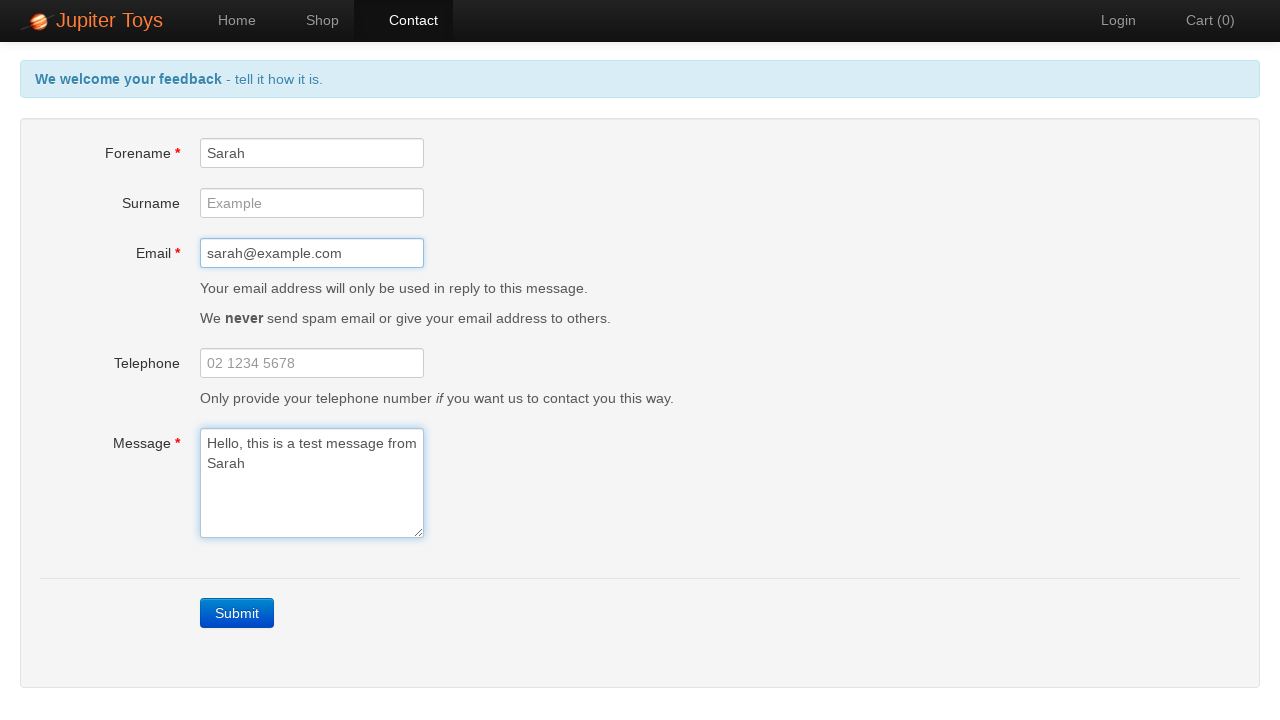

Clicked Submit button to submit the contact form at (237, 613) on text=Submit
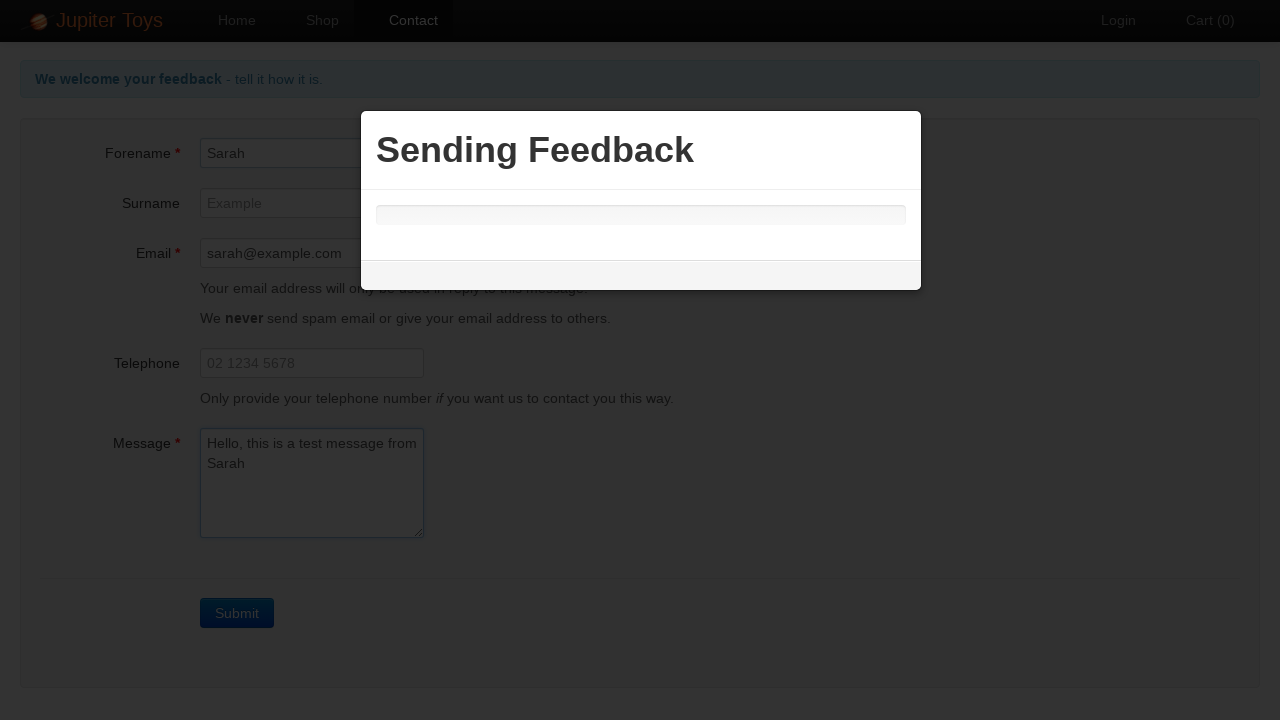

Success message element loaded after form submission
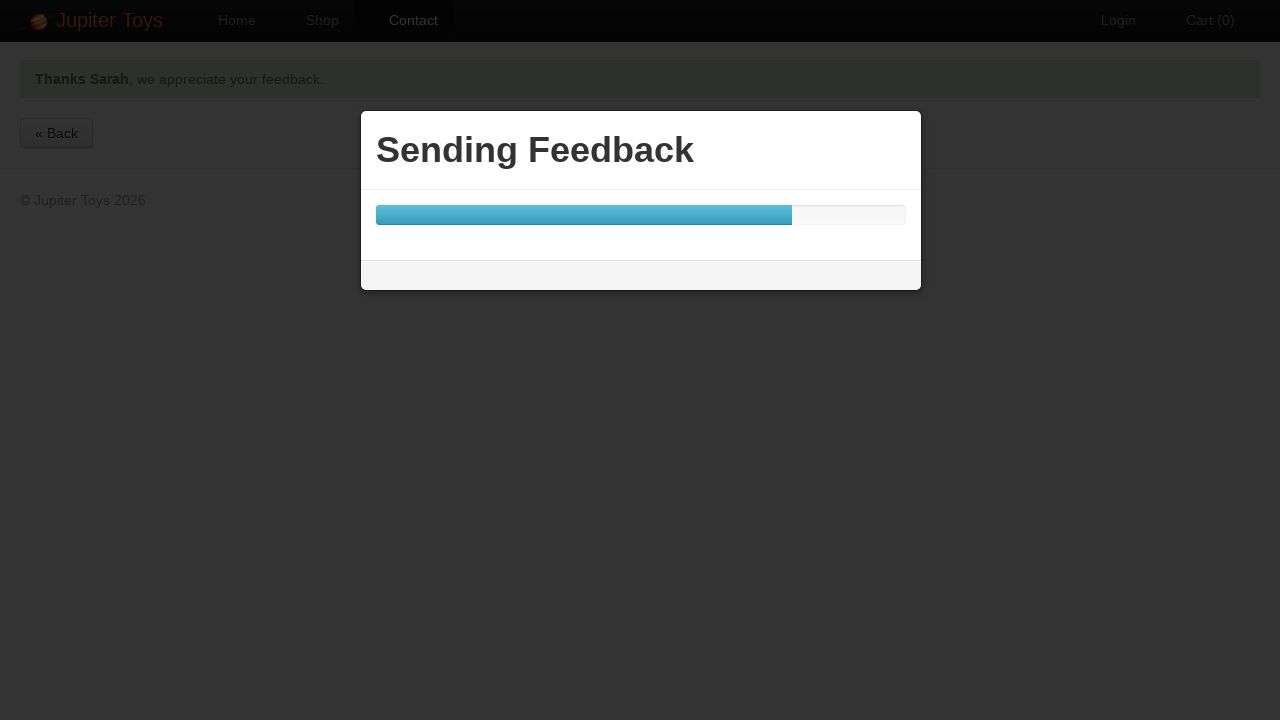

Retrieved success message text: 'Thanks Sarah'
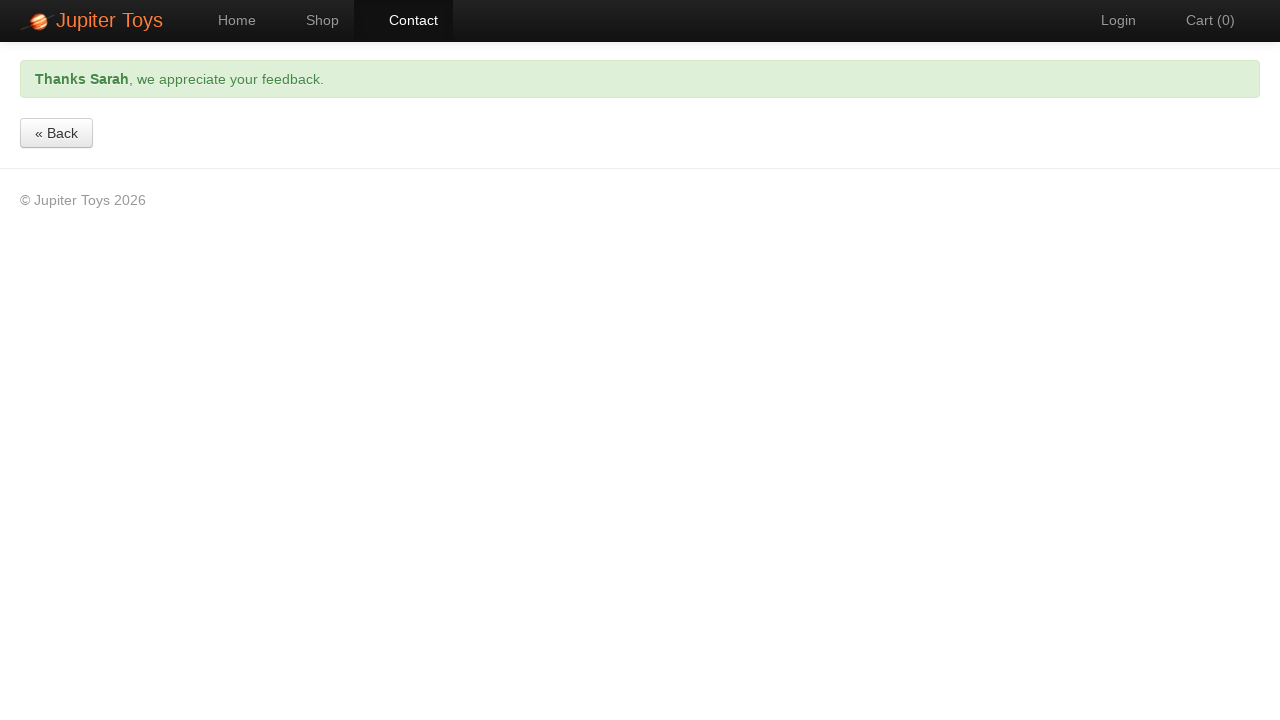

Verified success message contains 'Thanks Sarah'
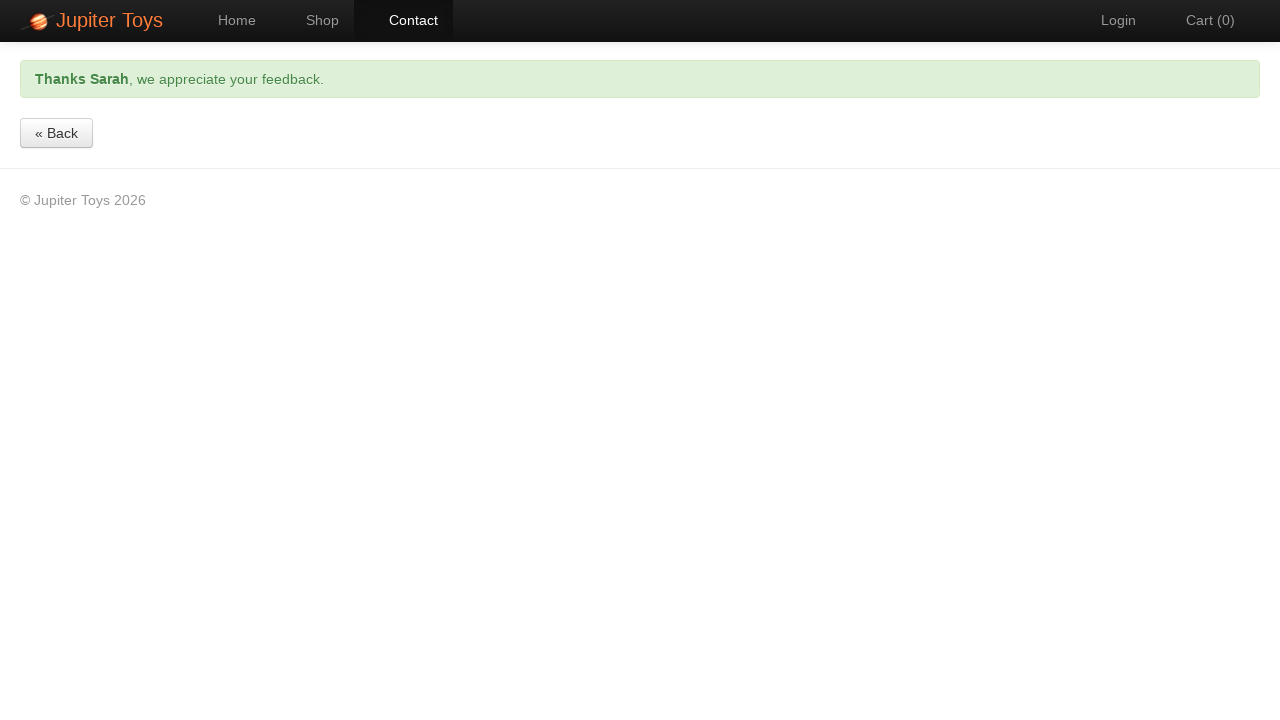

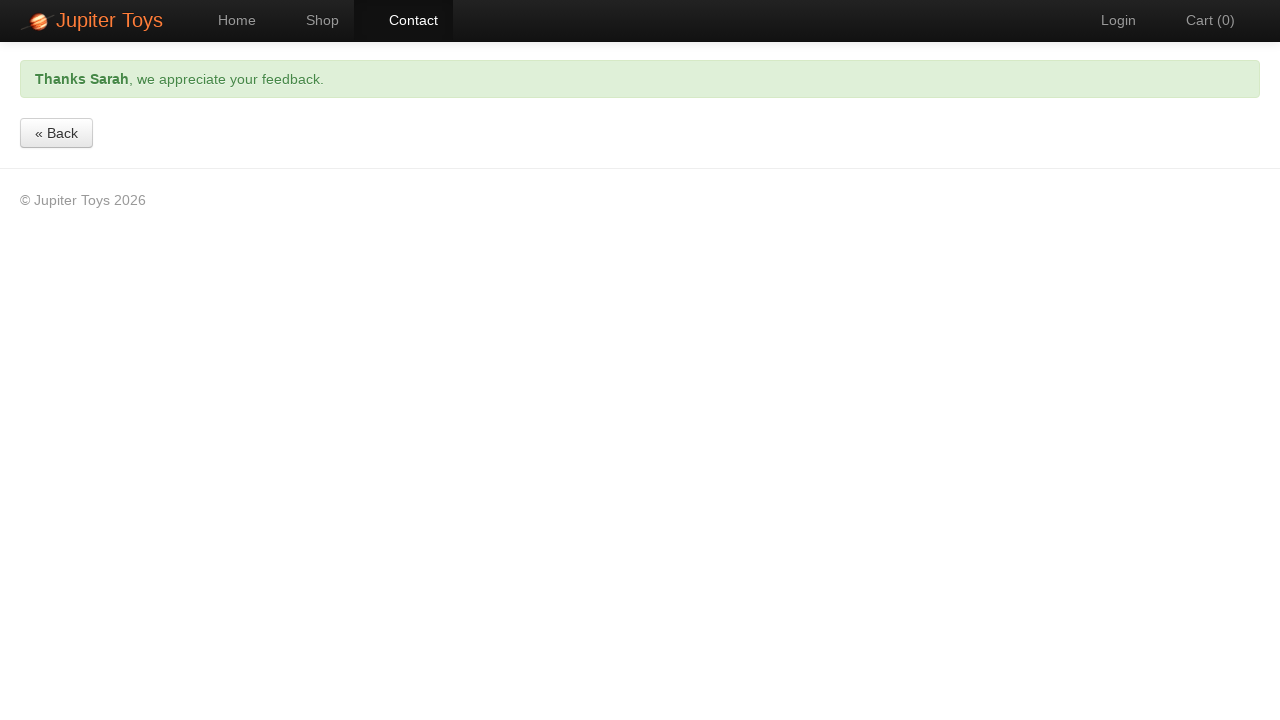